Tests a text box form by filling in user name, email, current address, and permanent address fields, then submitting the form.

Starting URL: https://demoqa.com/text-box

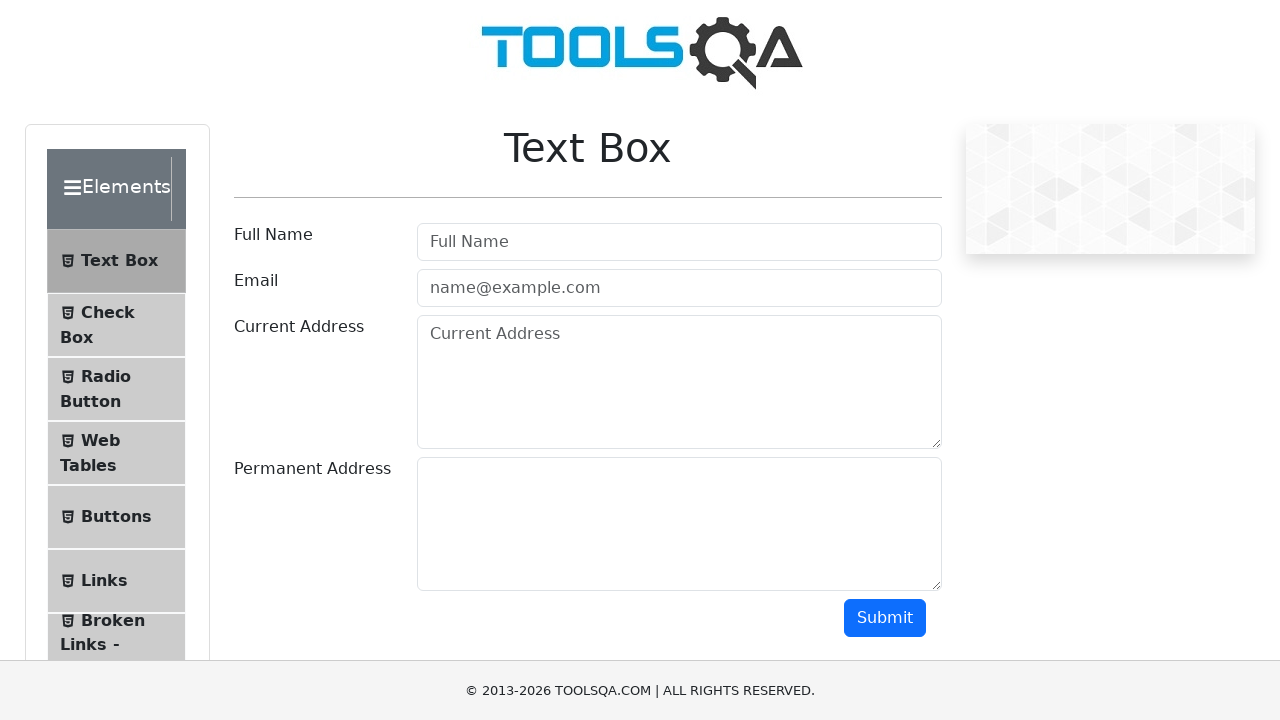

Set viewport size to 1440x819
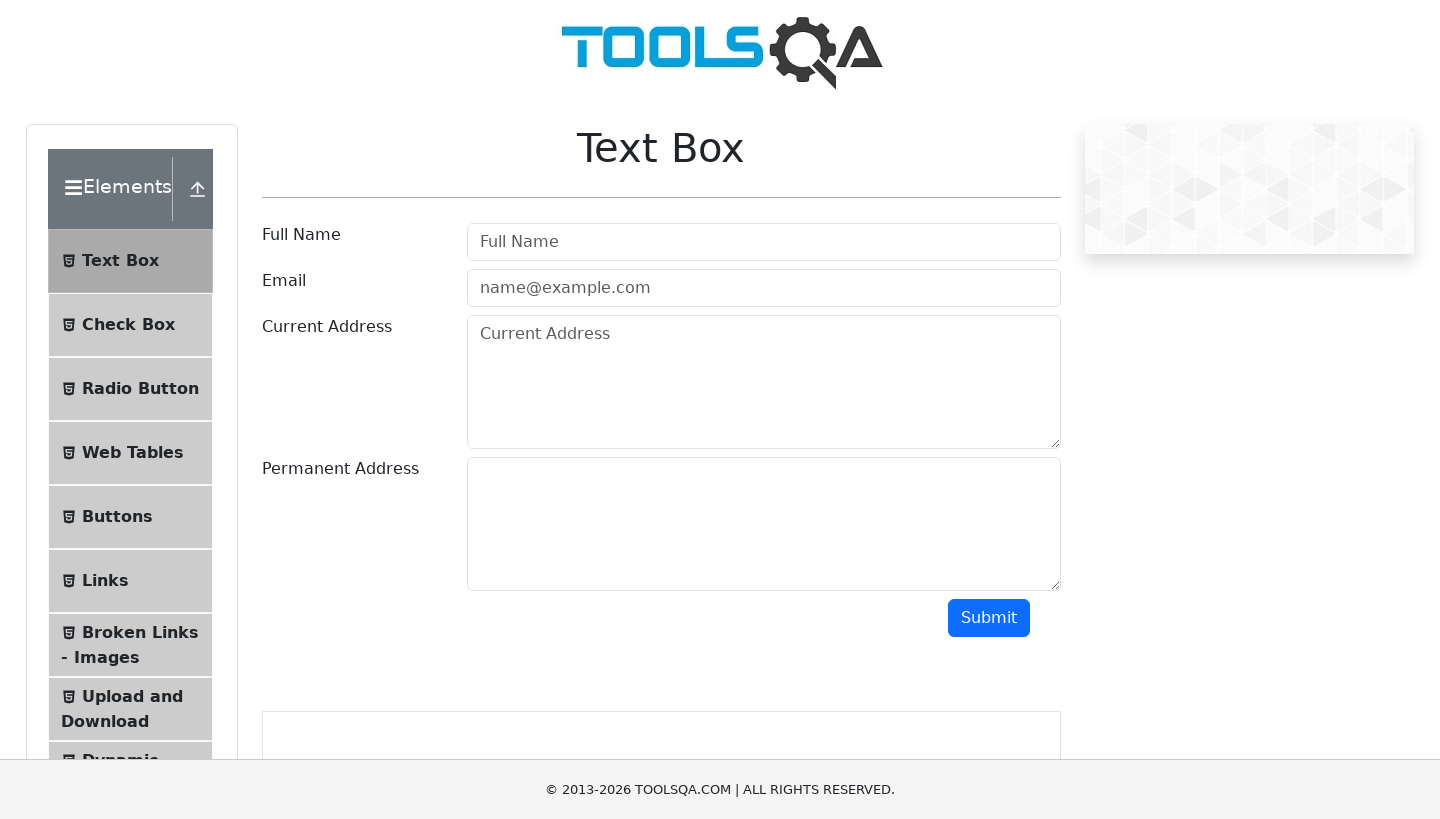

Clicked user name field at (764, 242) on #userName
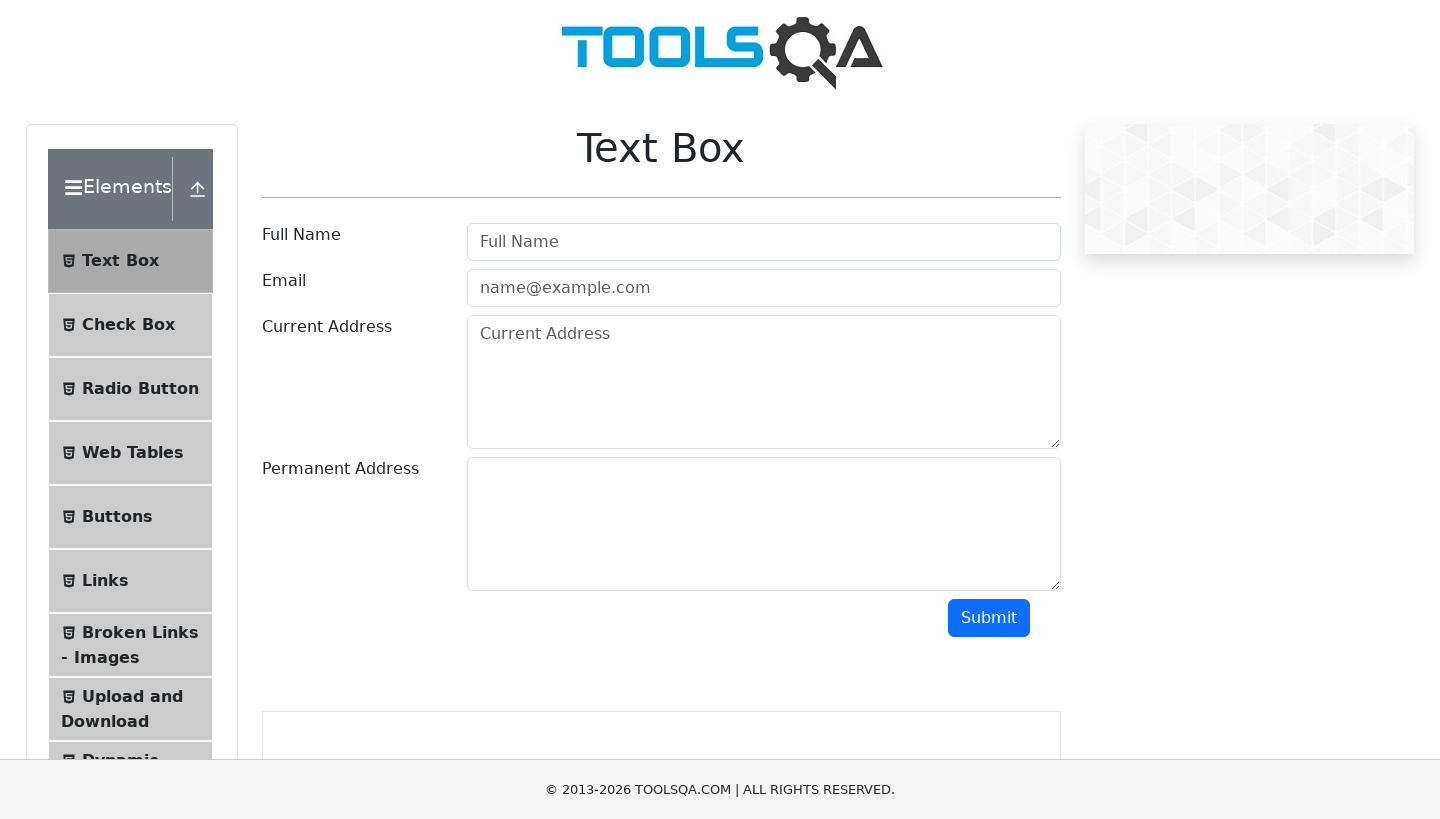

Filled user name field with 'nhung' on #userName
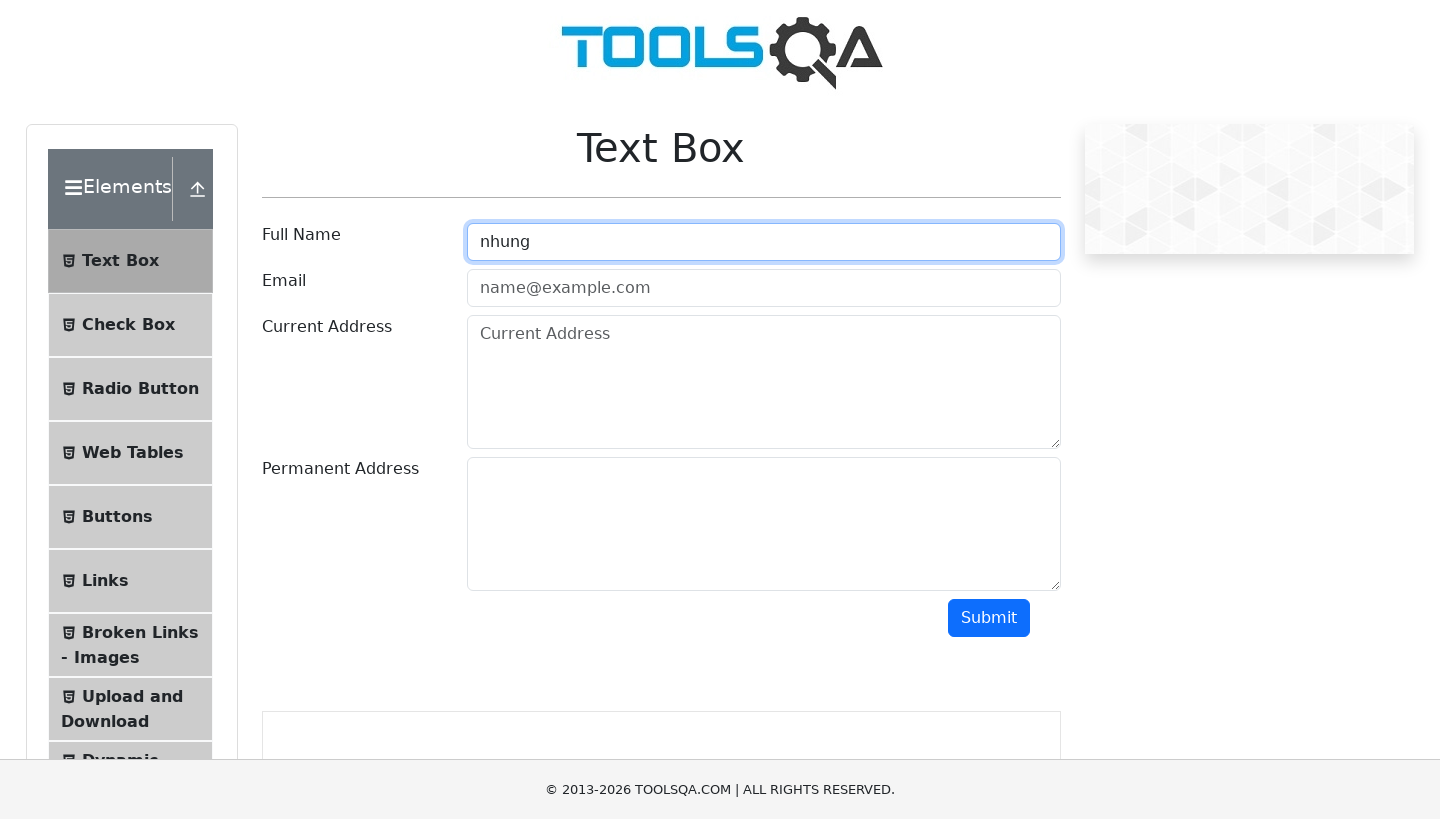

Clicked email field at (764, 288) on #userEmail
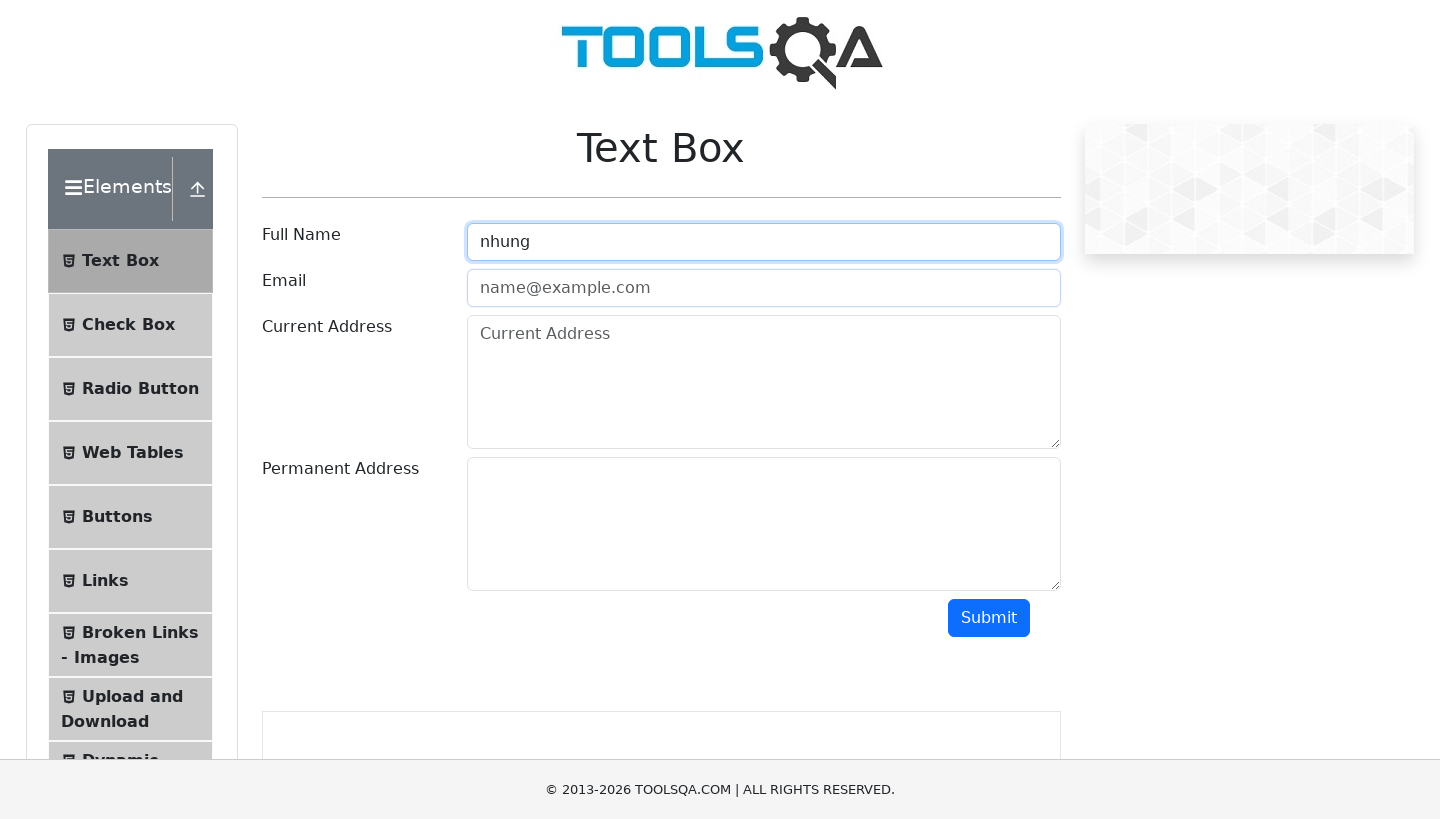

Filled email field with 'nhung@gmail.com' on #userEmail
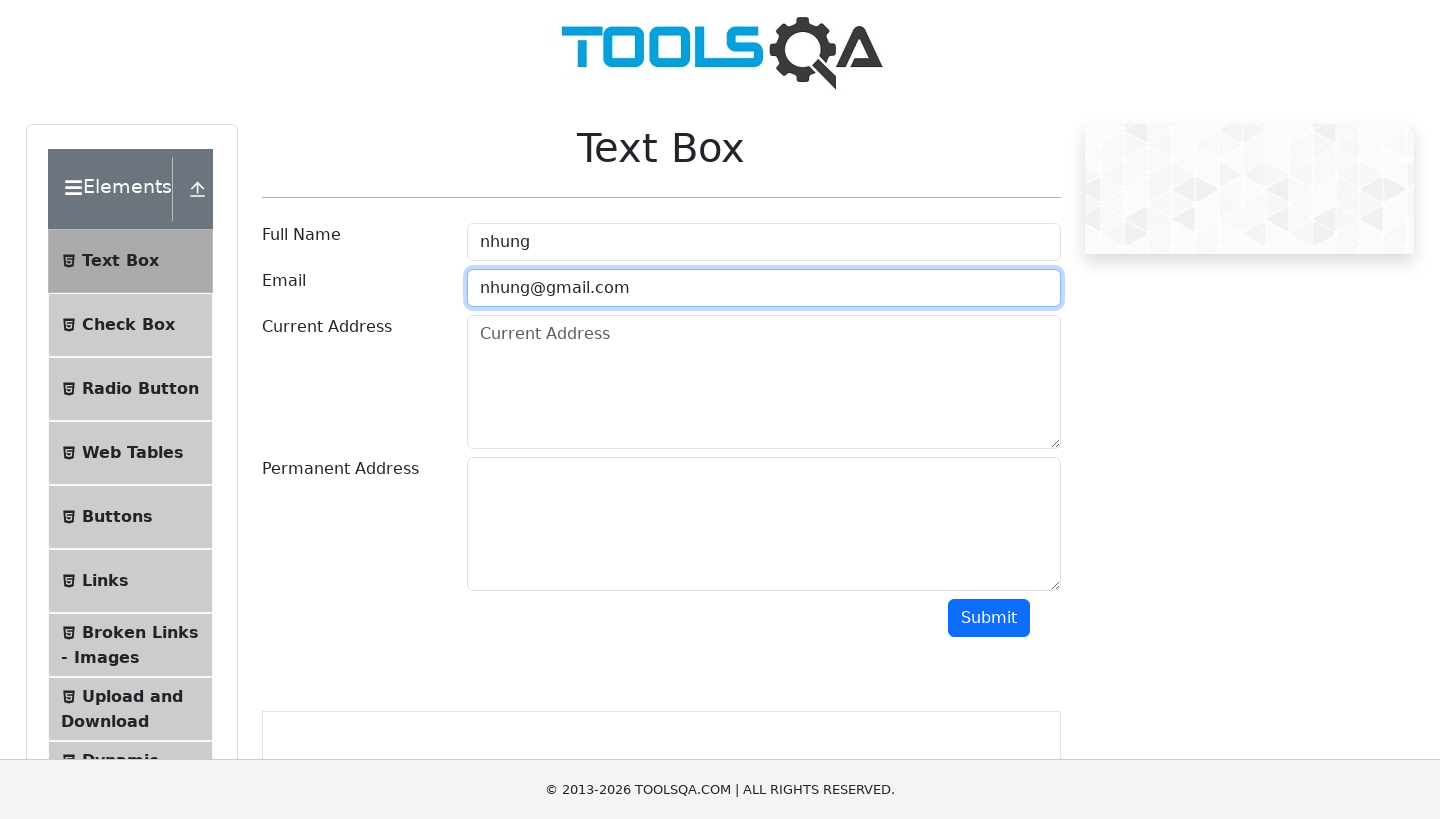

Clicked current address field at (764, 382) on #currentAddress
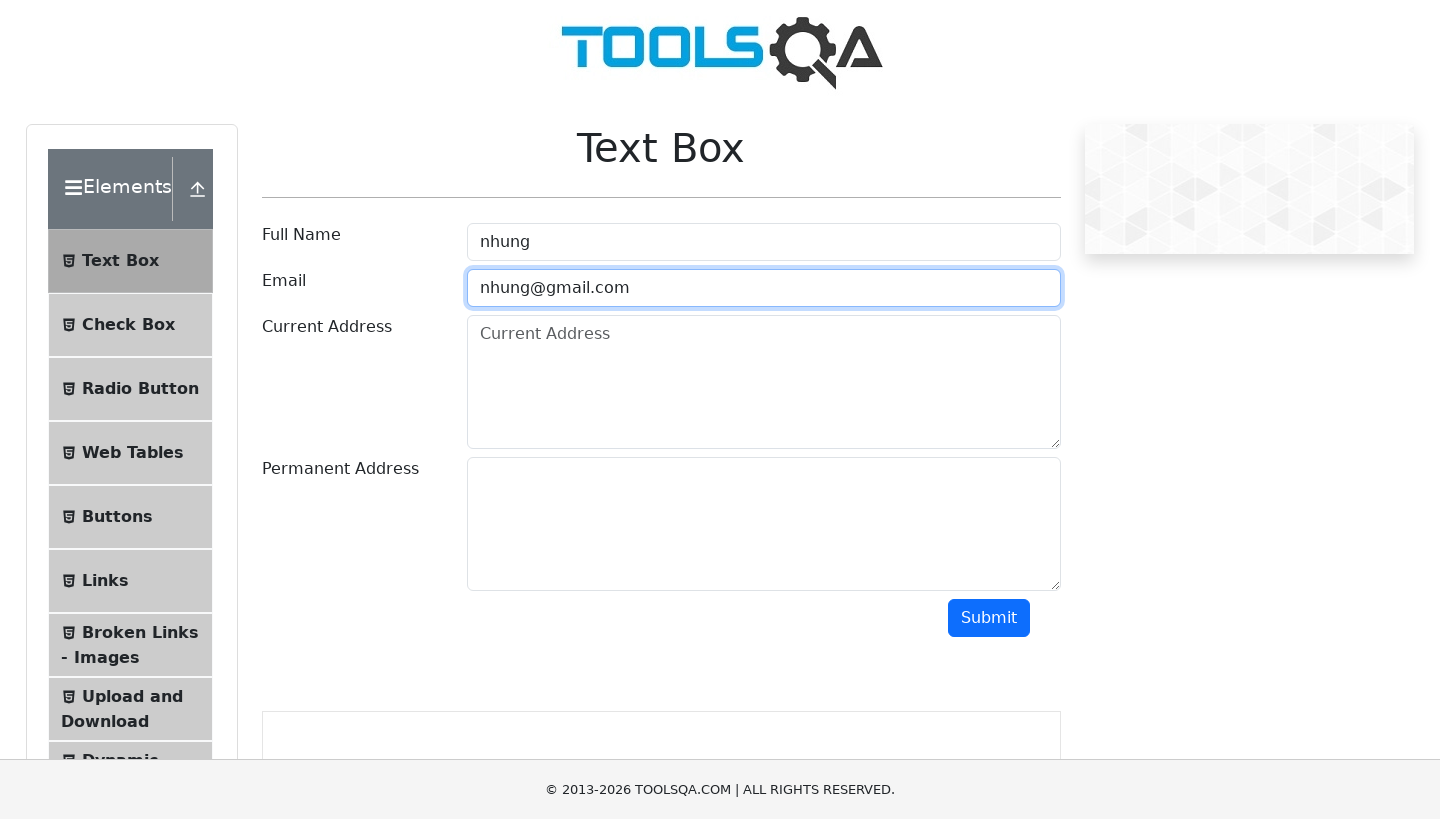

Filled current address field with '123' on #currentAddress
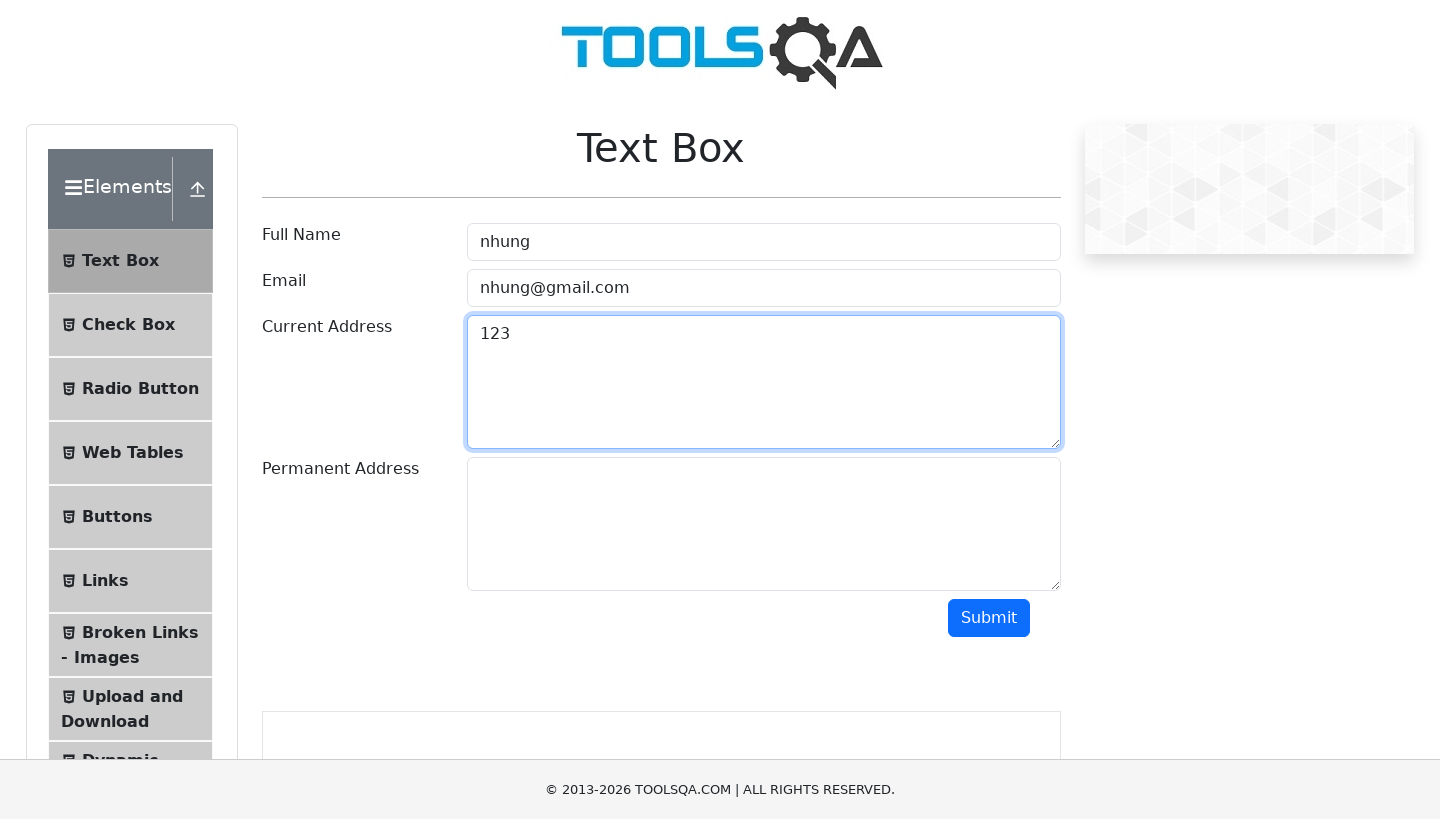

Clicked permanent address field at (764, 524) on #permanentAddress
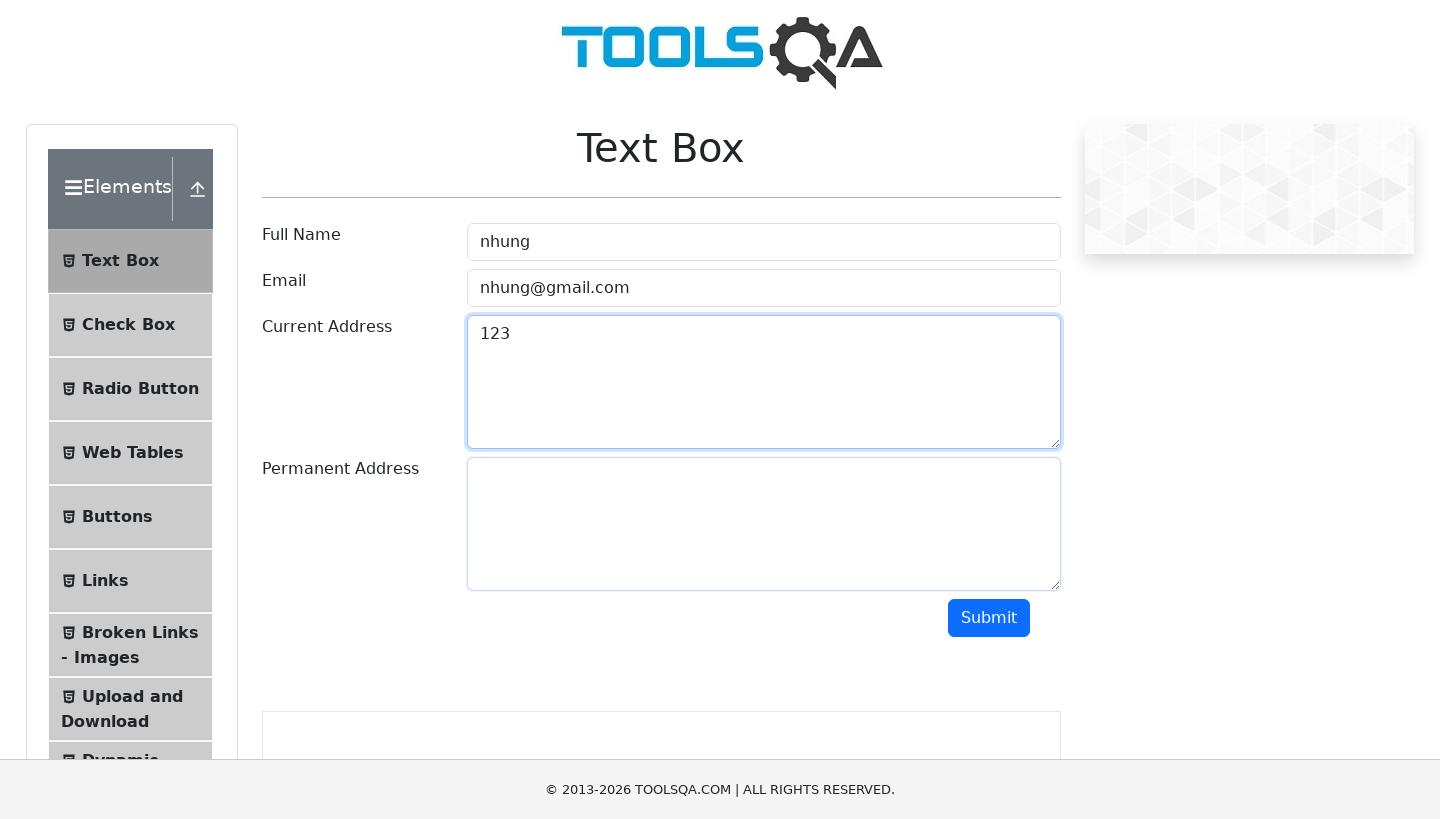

Filled permanent address field with '123' on #permanentAddress
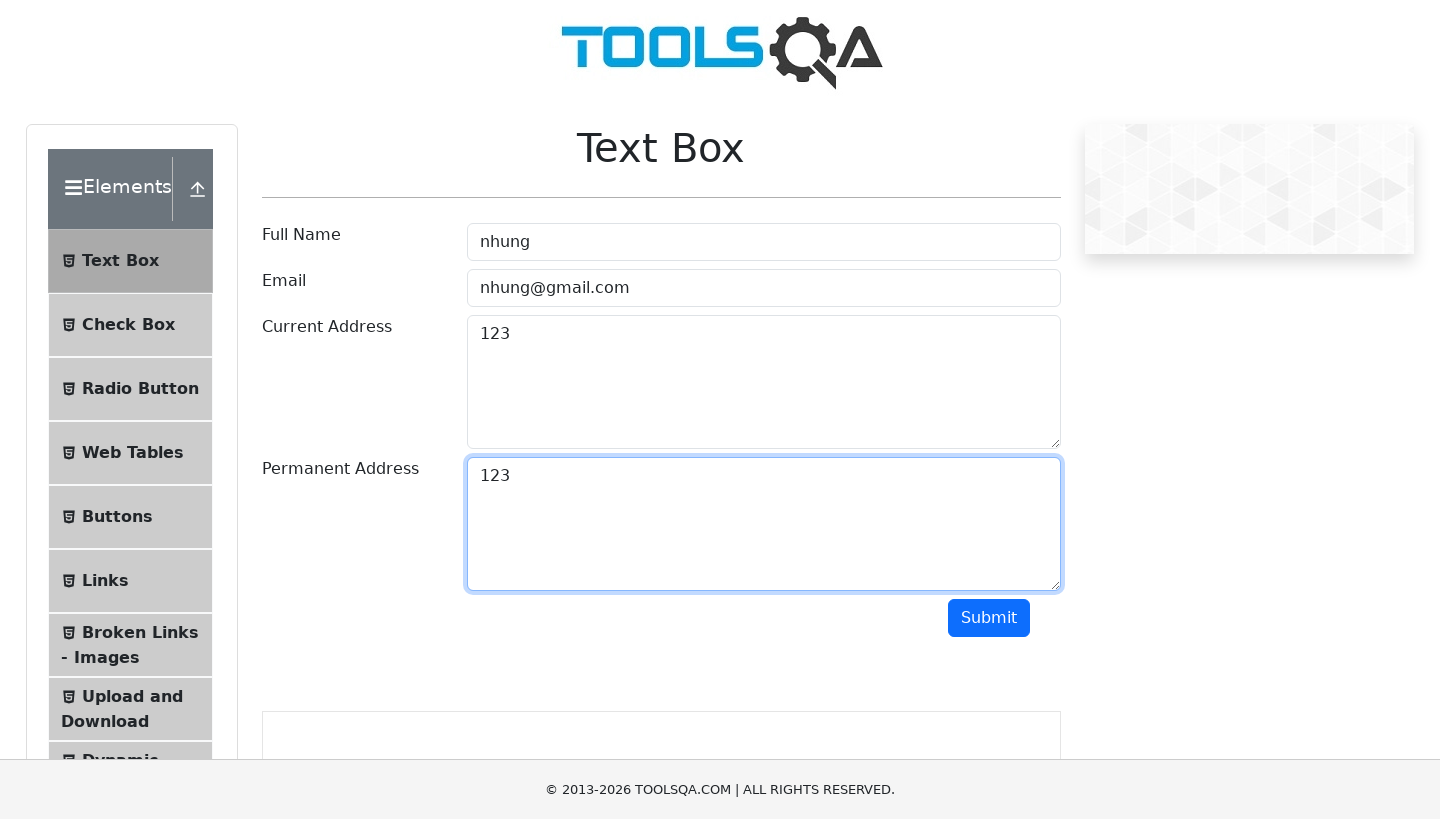

Clicked submit button to submit the form at (989, 618) on #submit
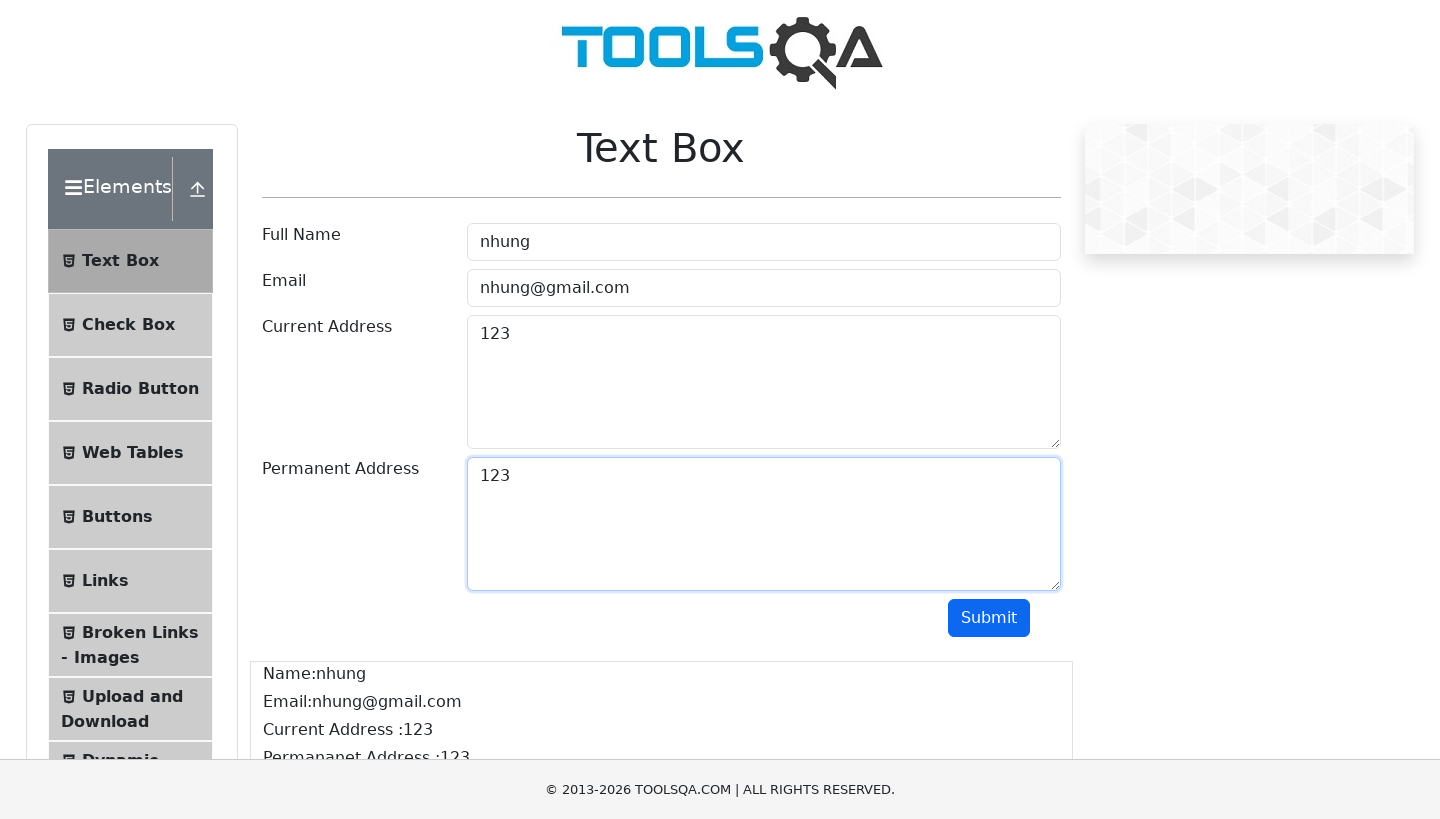

Hovered over submit button at (989, 618) on #submit
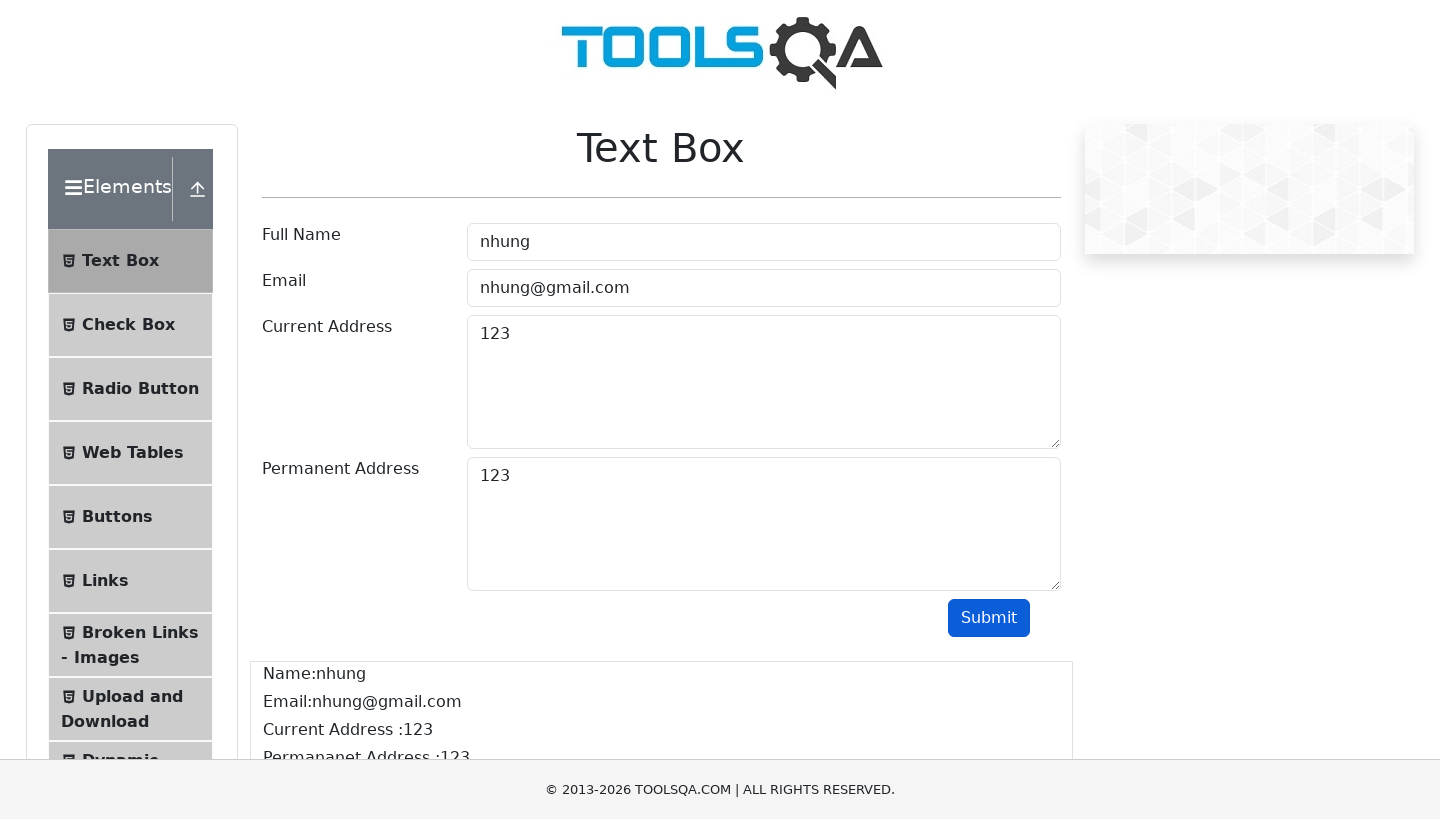

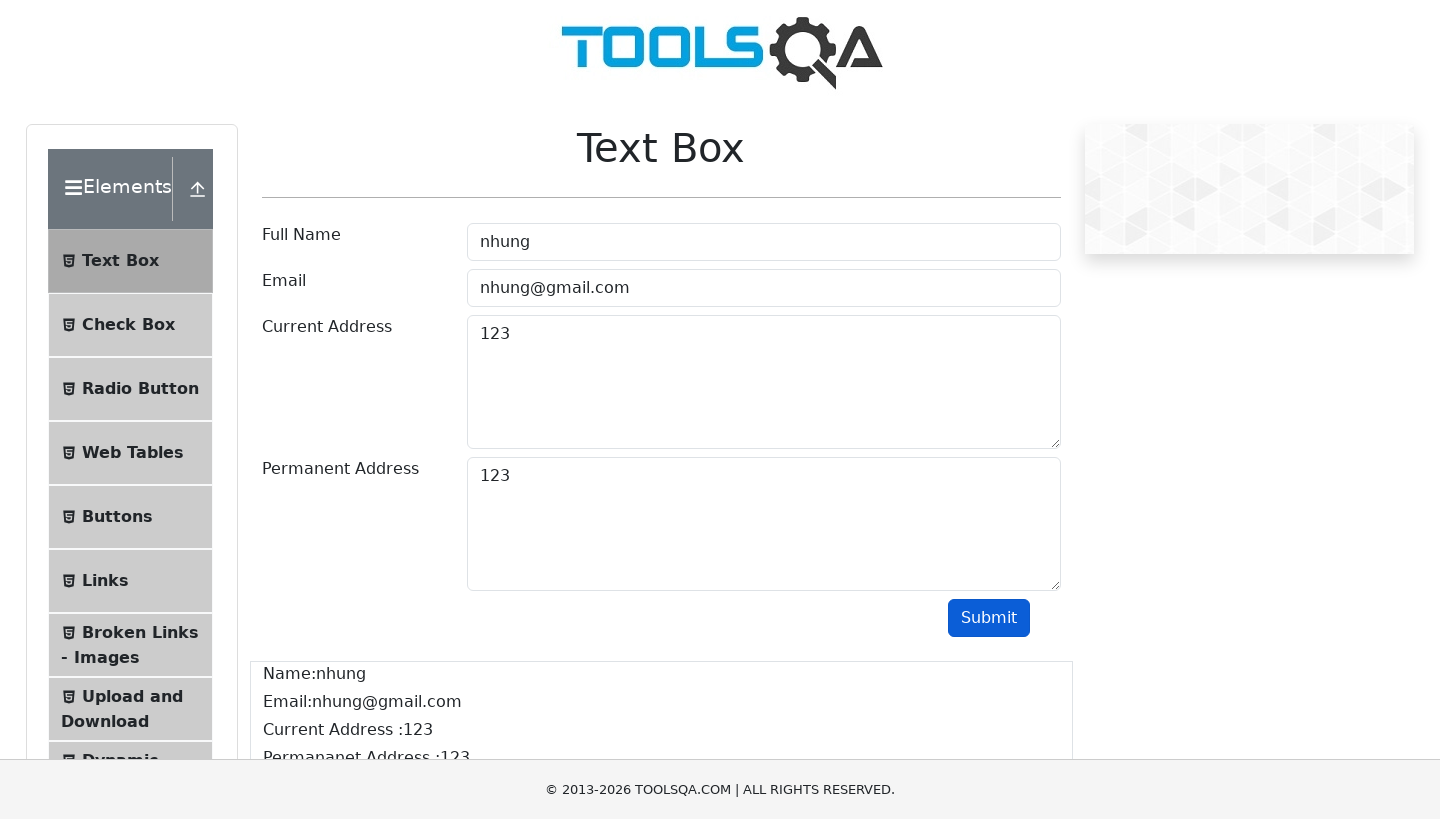